Tests window and element scrolling functionality on an automation practice page, scrolls the window and a table element, then verifies table data is accessible

Starting URL: https://rahulshettyacademy.com/AutomationPractice/

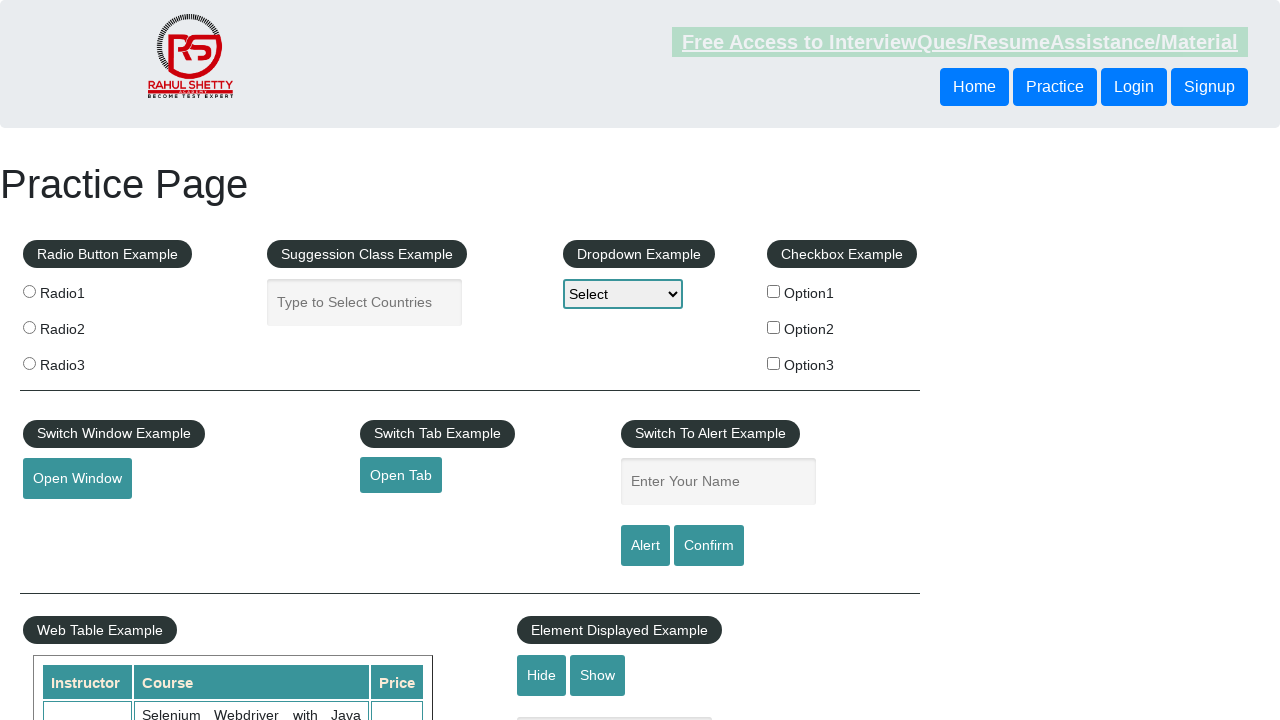

Scrolled main window down by 500 pixels
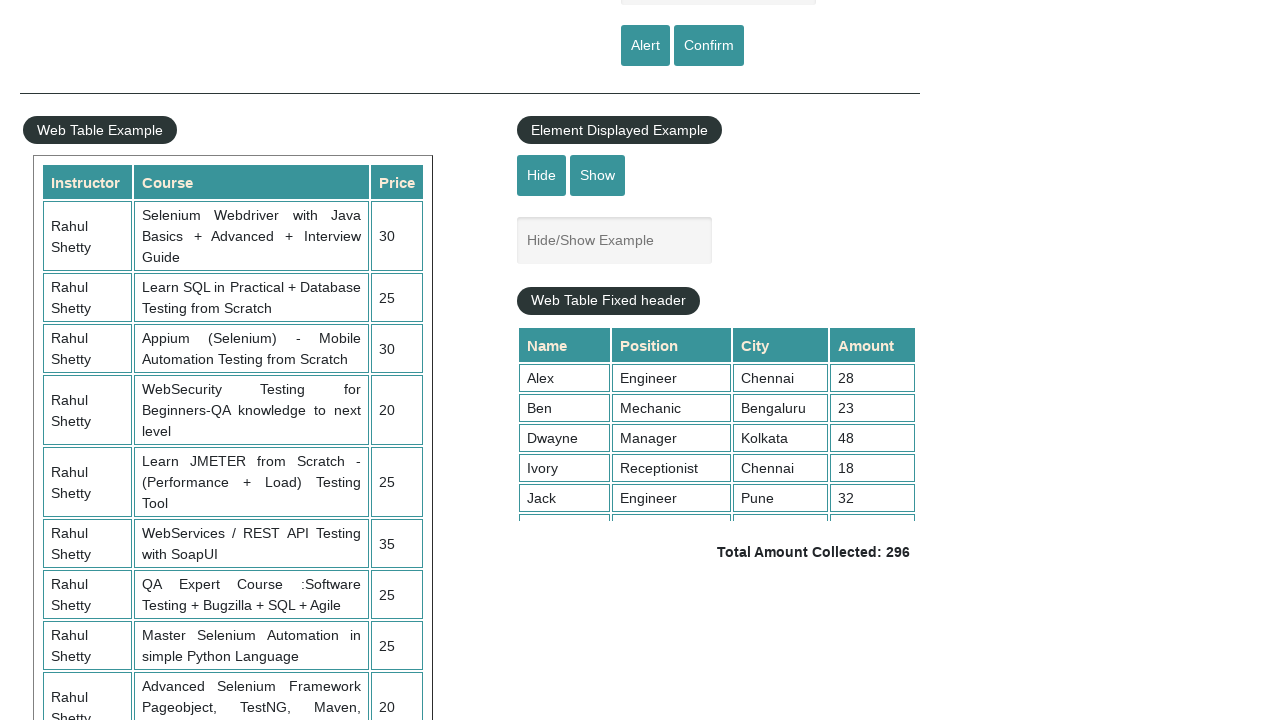

Waited 1000ms for scroll to complete
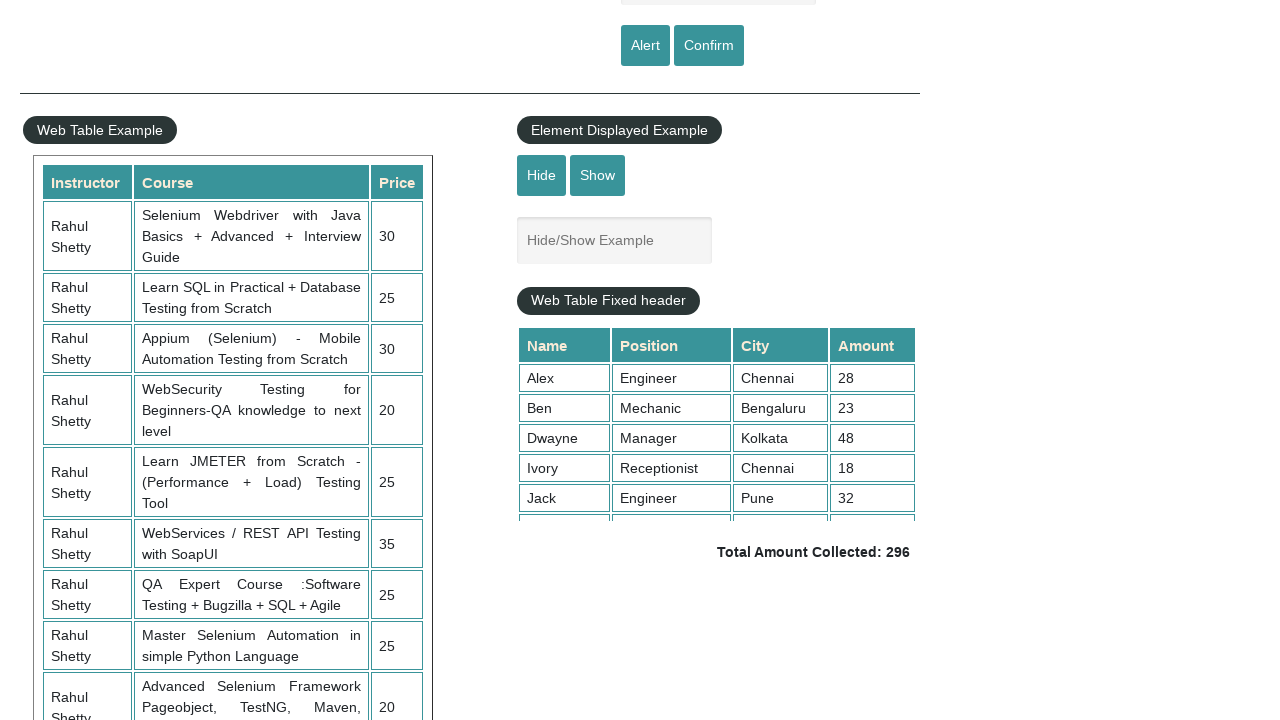

Scrolled table container element down by 500 pixels
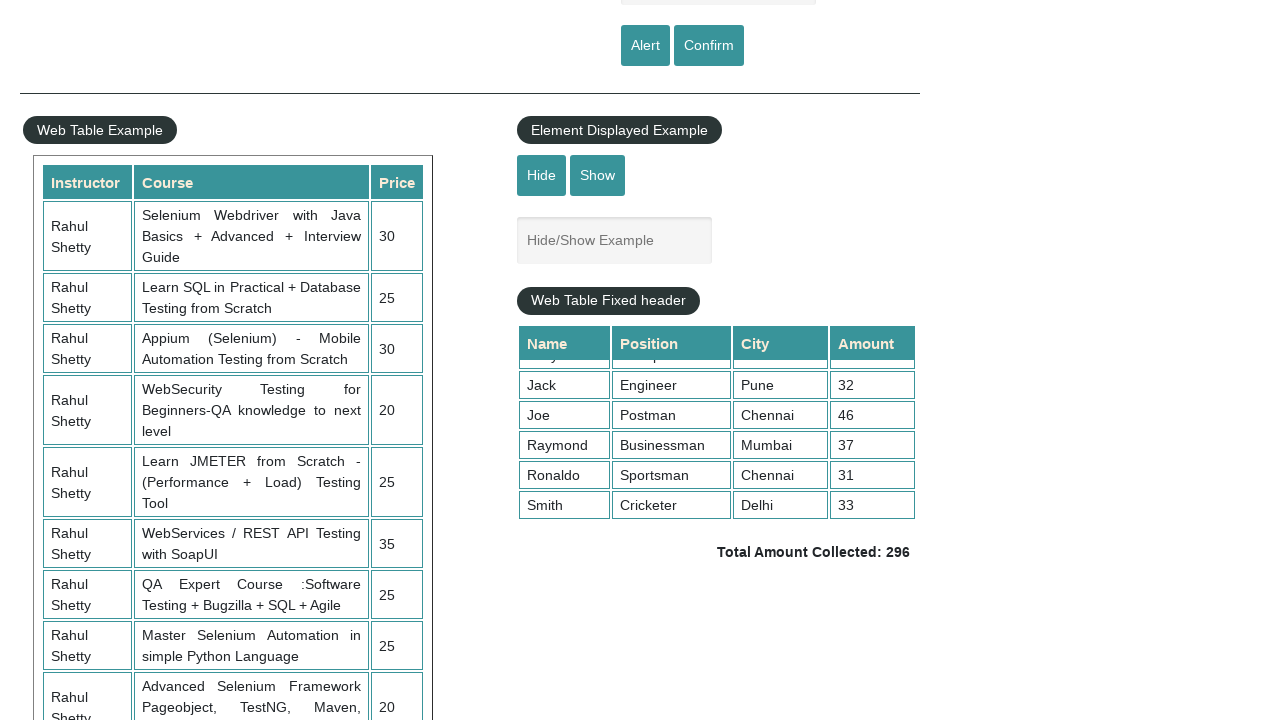

Table data became visible and loaded
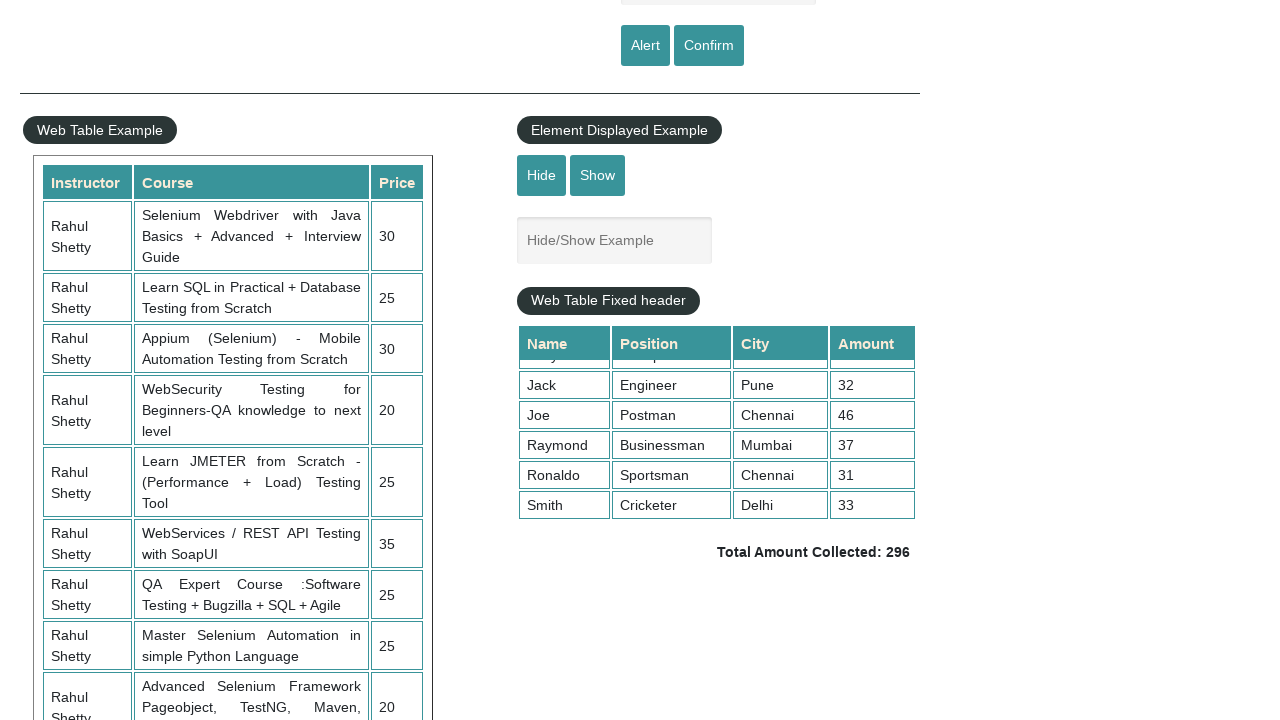

Located table rows in 3rd column
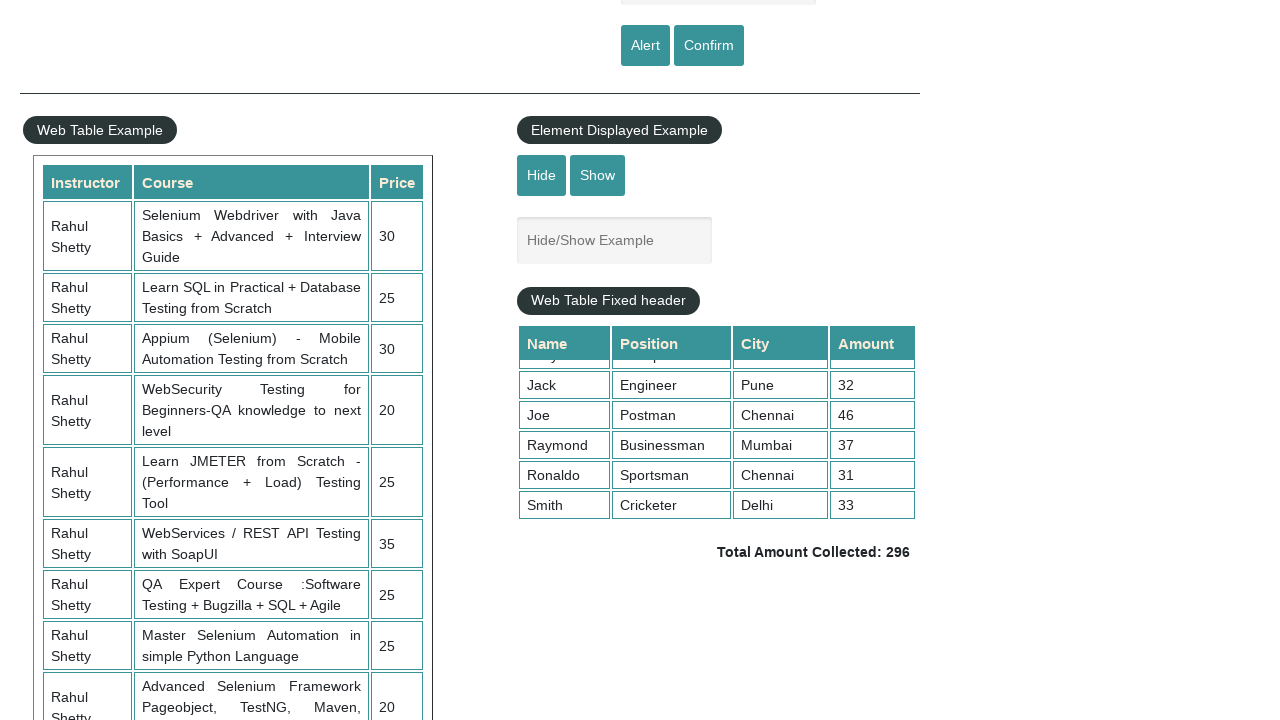

Verified first table row is accessible and loaded
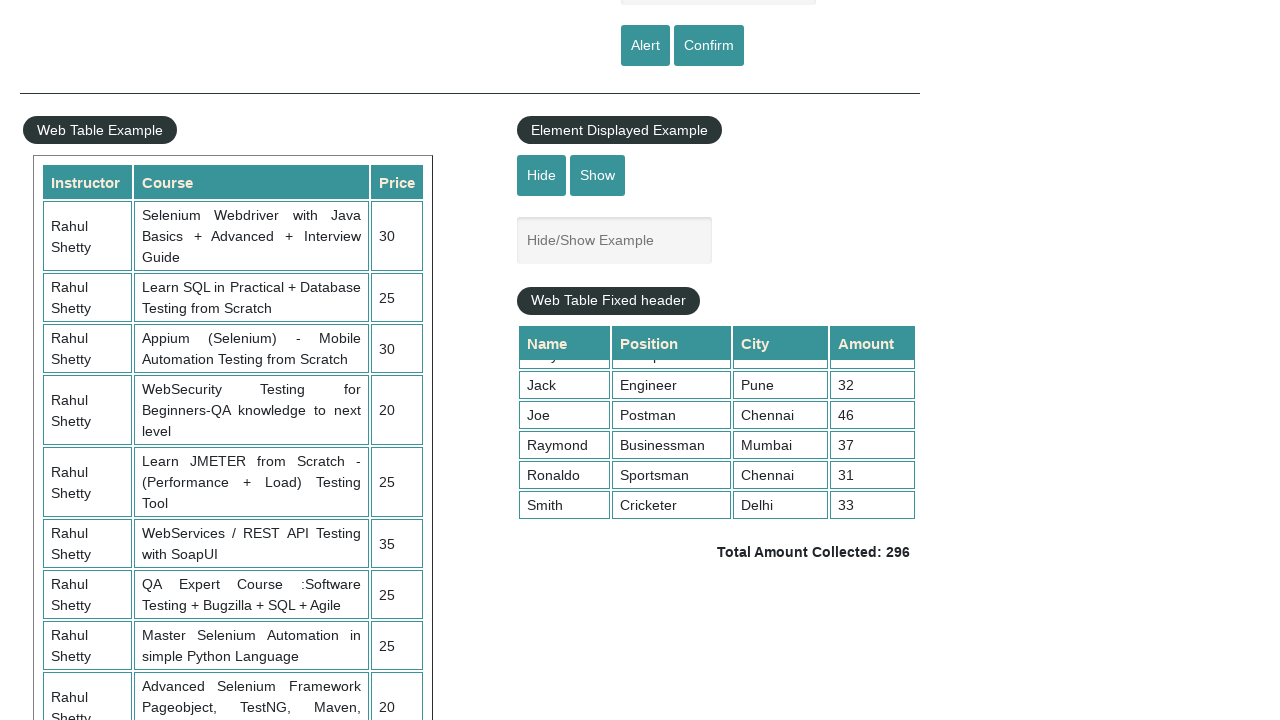

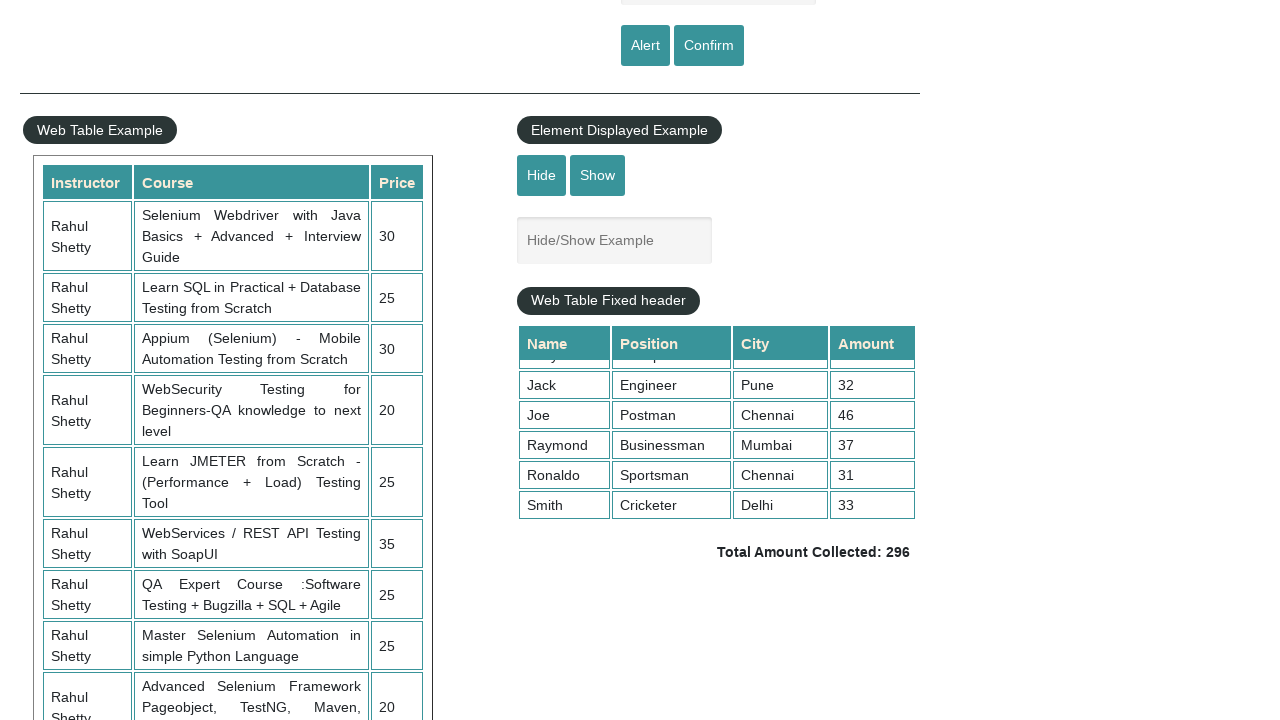